Tests filtering to display only completed items

Starting URL: https://demo.playwright.dev/todomvc

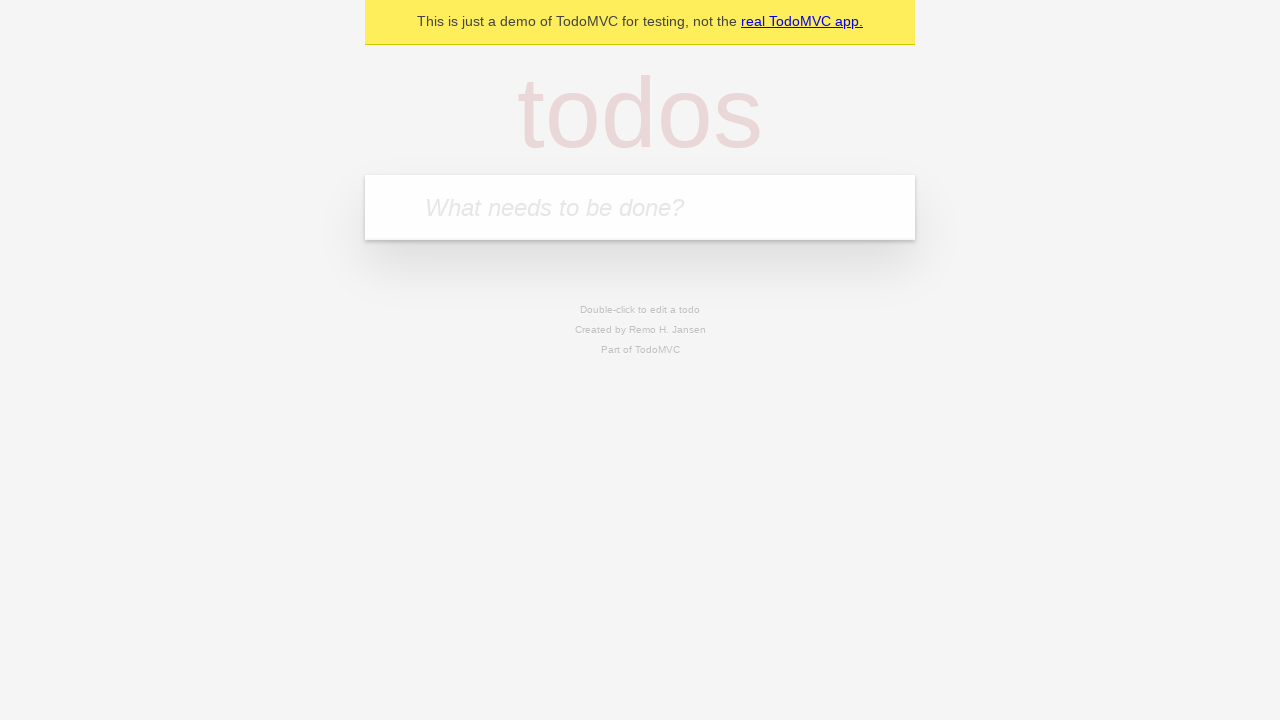

Filled todo input with 'buy some cheese' on internal:attr=[placeholder="What needs to be done?"i]
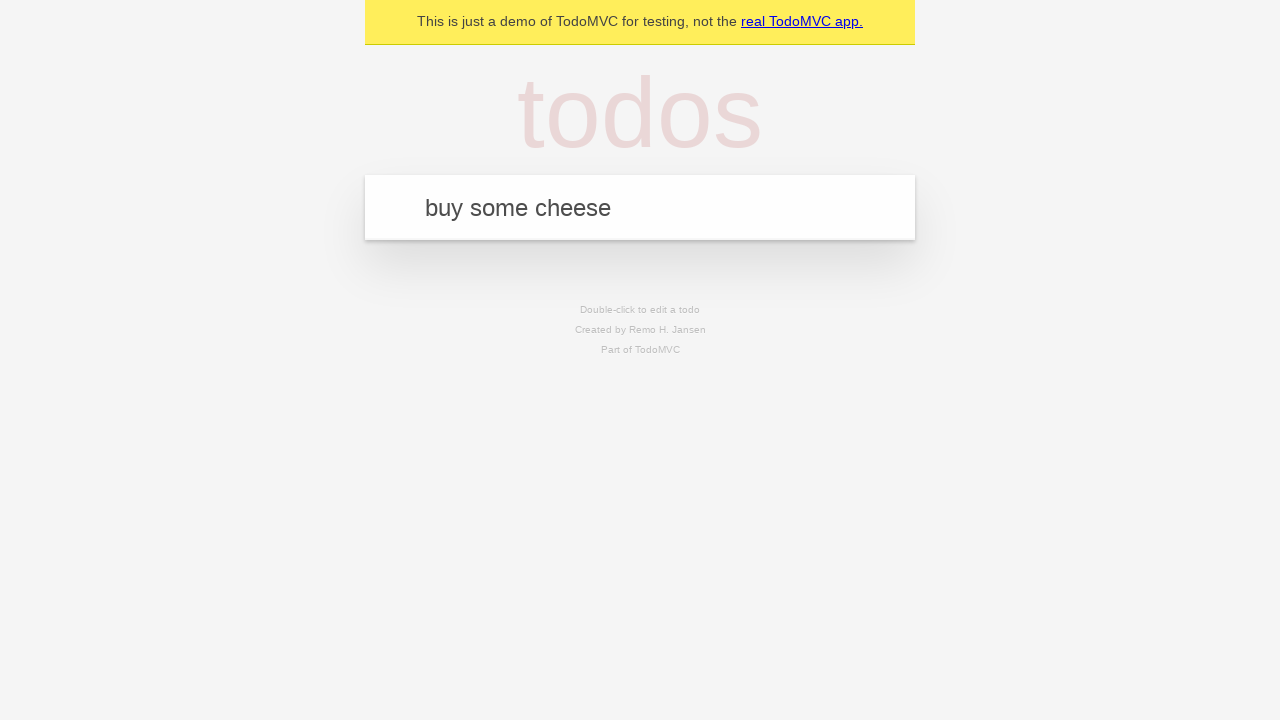

Pressed Enter to create first todo on internal:attr=[placeholder="What needs to be done?"i]
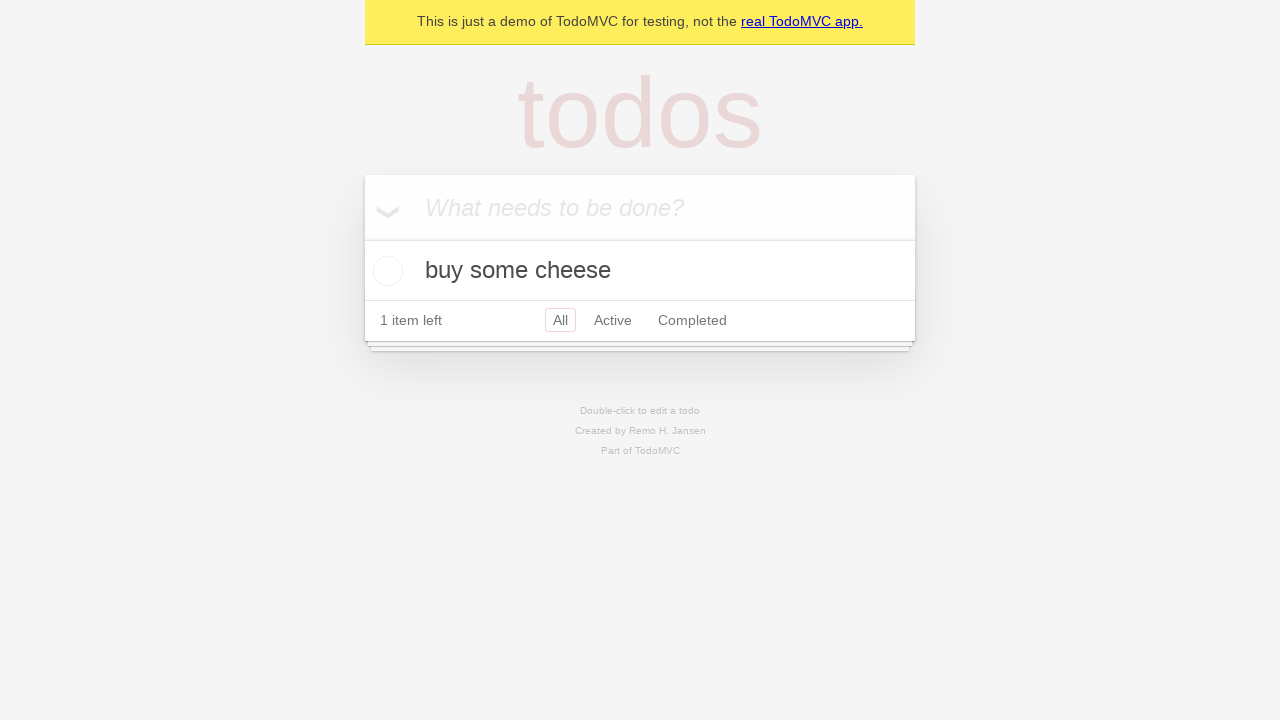

Filled todo input with 'feed the cat' on internal:attr=[placeholder="What needs to be done?"i]
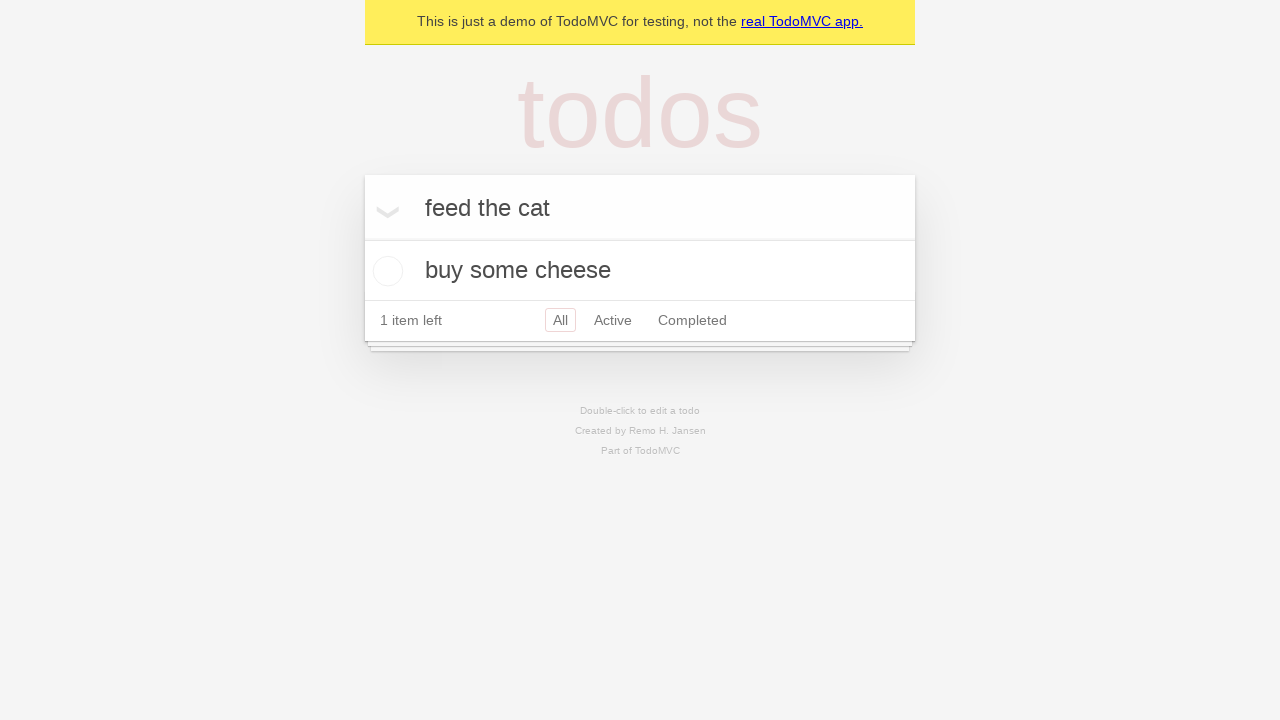

Pressed Enter to create second todo on internal:attr=[placeholder="What needs to be done?"i]
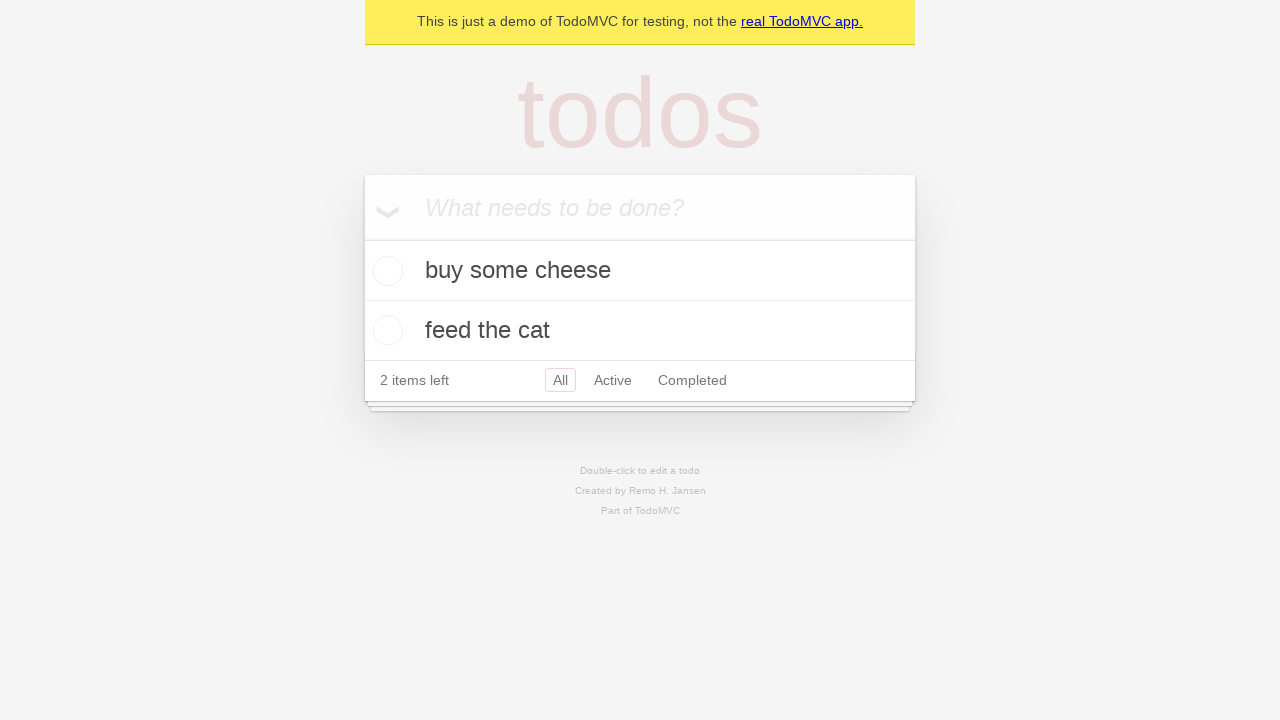

Filled todo input with 'book a doctors appointment' on internal:attr=[placeholder="What needs to be done?"i]
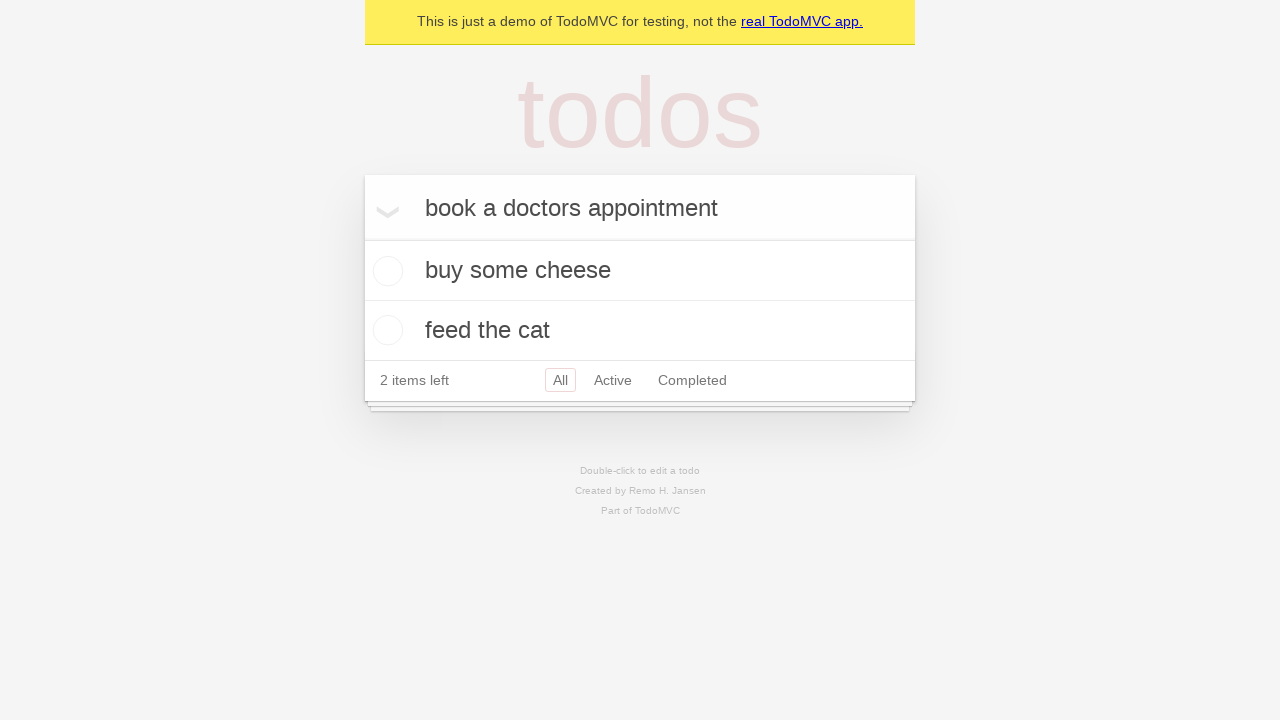

Pressed Enter to create third todo on internal:attr=[placeholder="What needs to be done?"i]
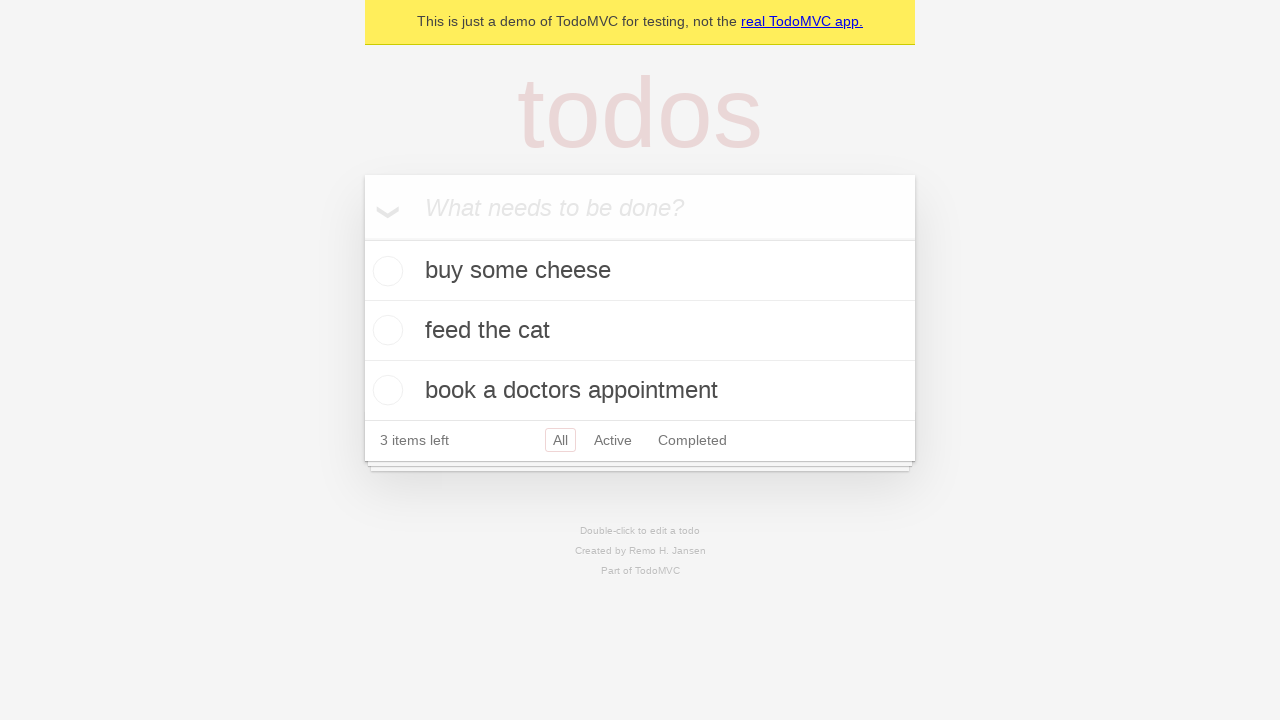

Waited for todos to be stored in localStorage
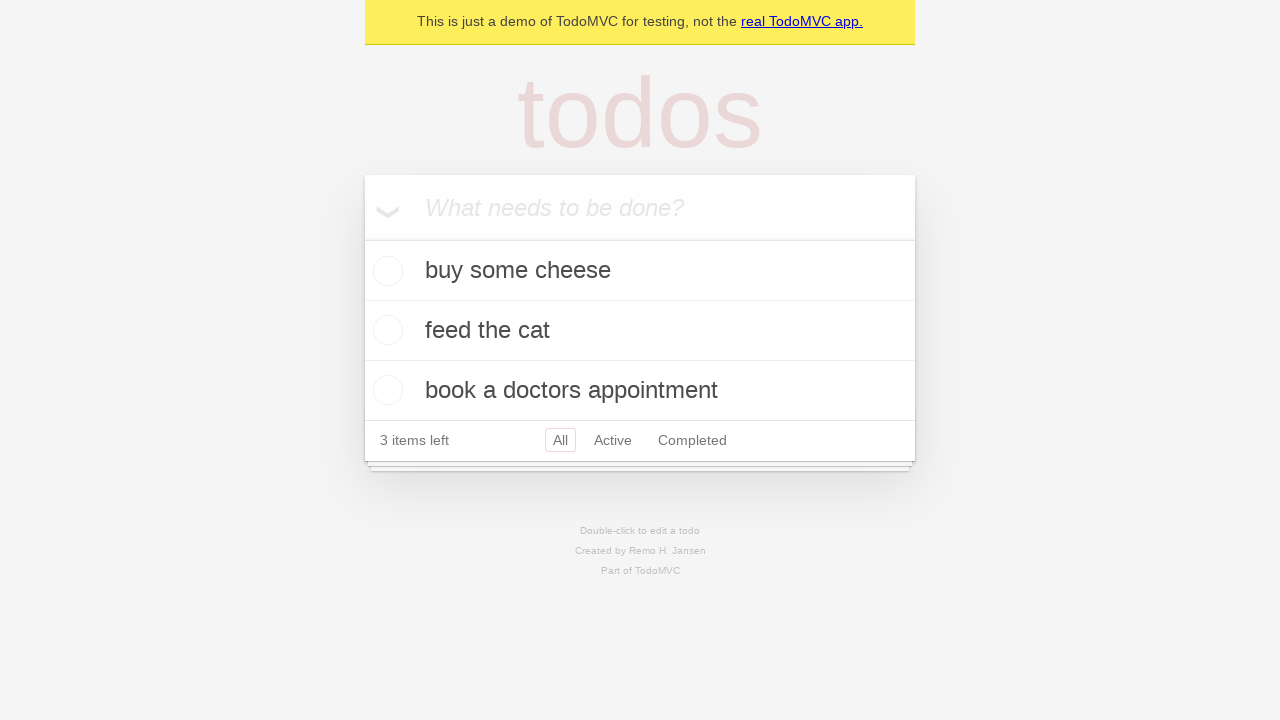

Checked the second todo item checkbox at (385, 330) on internal:testid=[data-testid="todo-item"s] >> nth=1 >> internal:role=checkbox
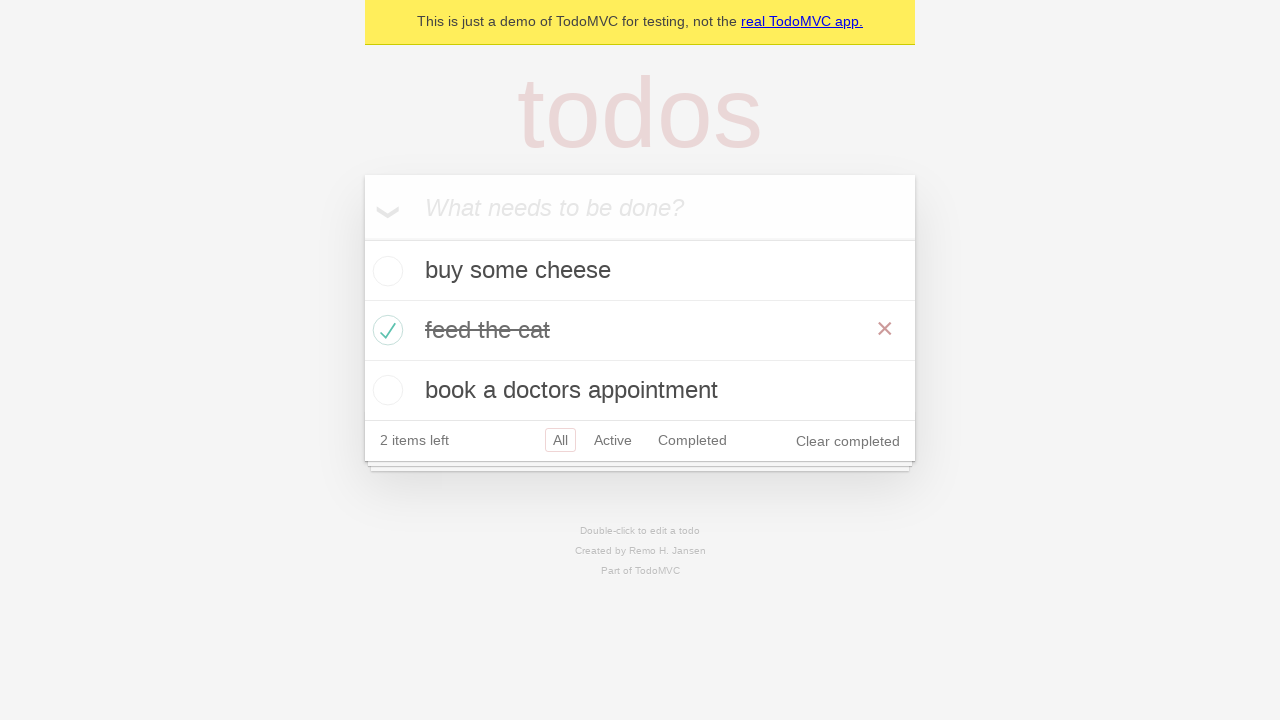

Waited for one completed item to be stored in localStorage
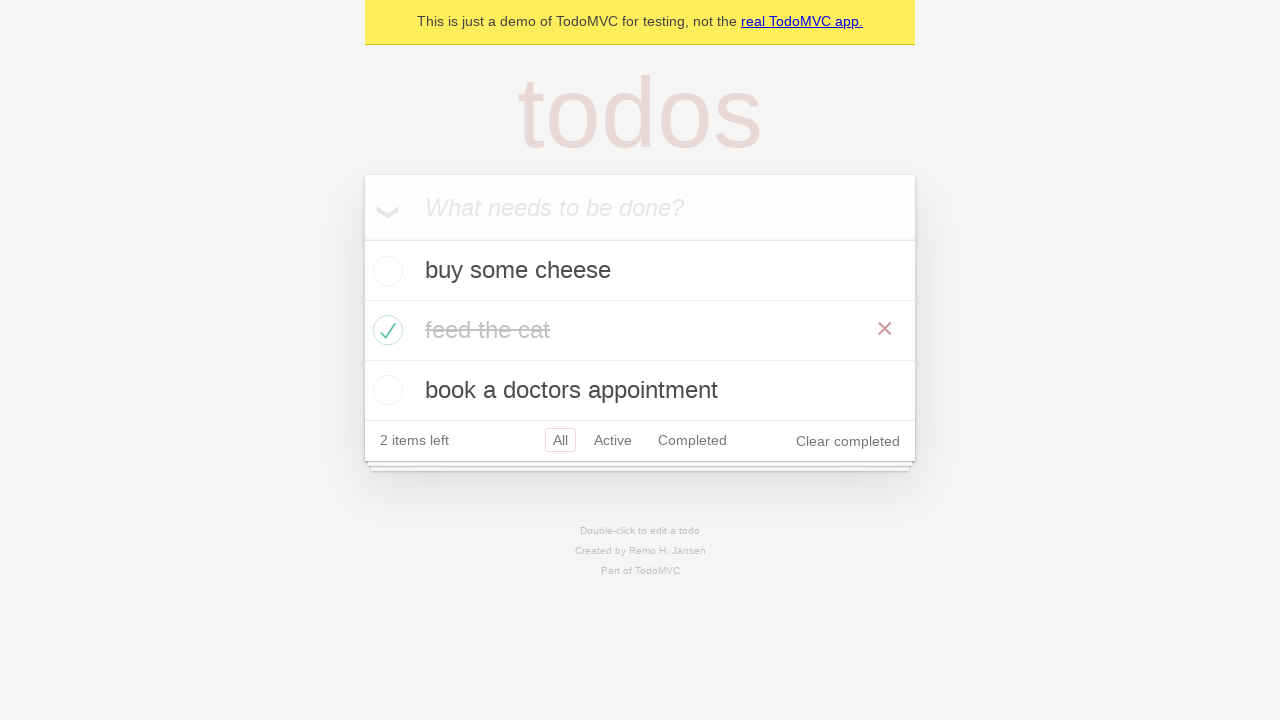

Clicked 'Completed' filter link at (692, 440) on internal:role=link[name="Completed"i]
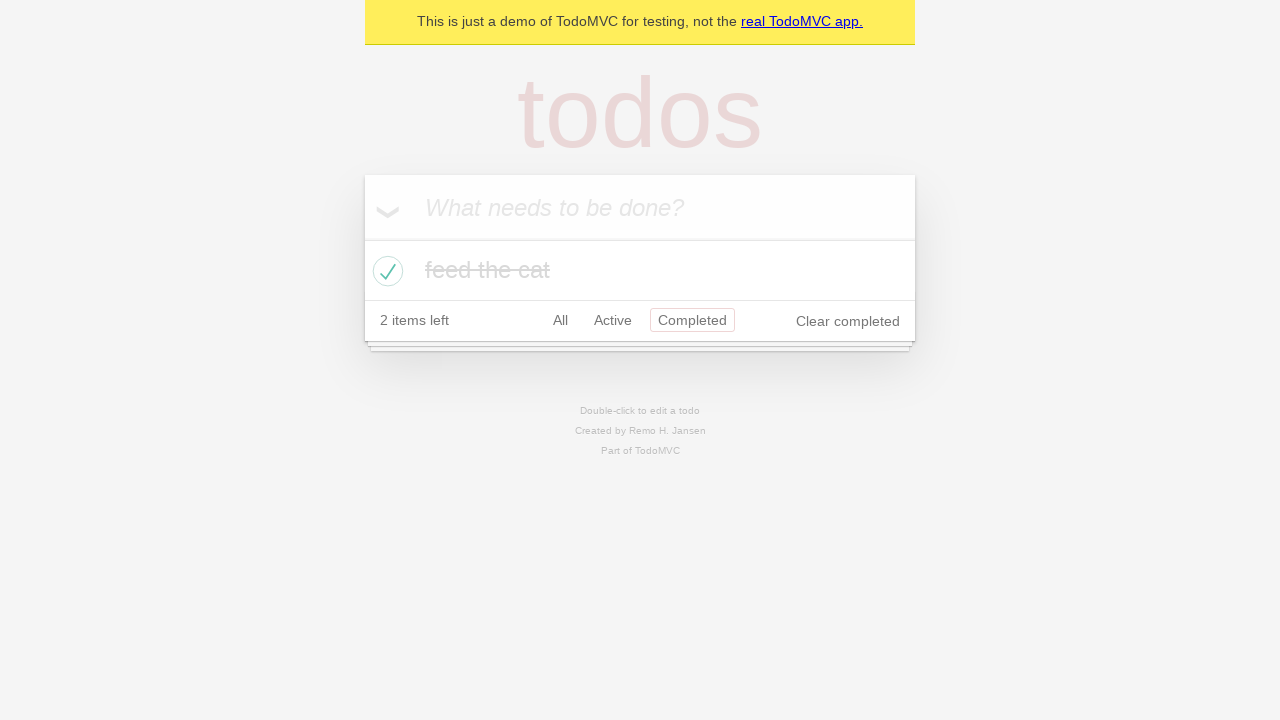

Waited for filtered todo items to display
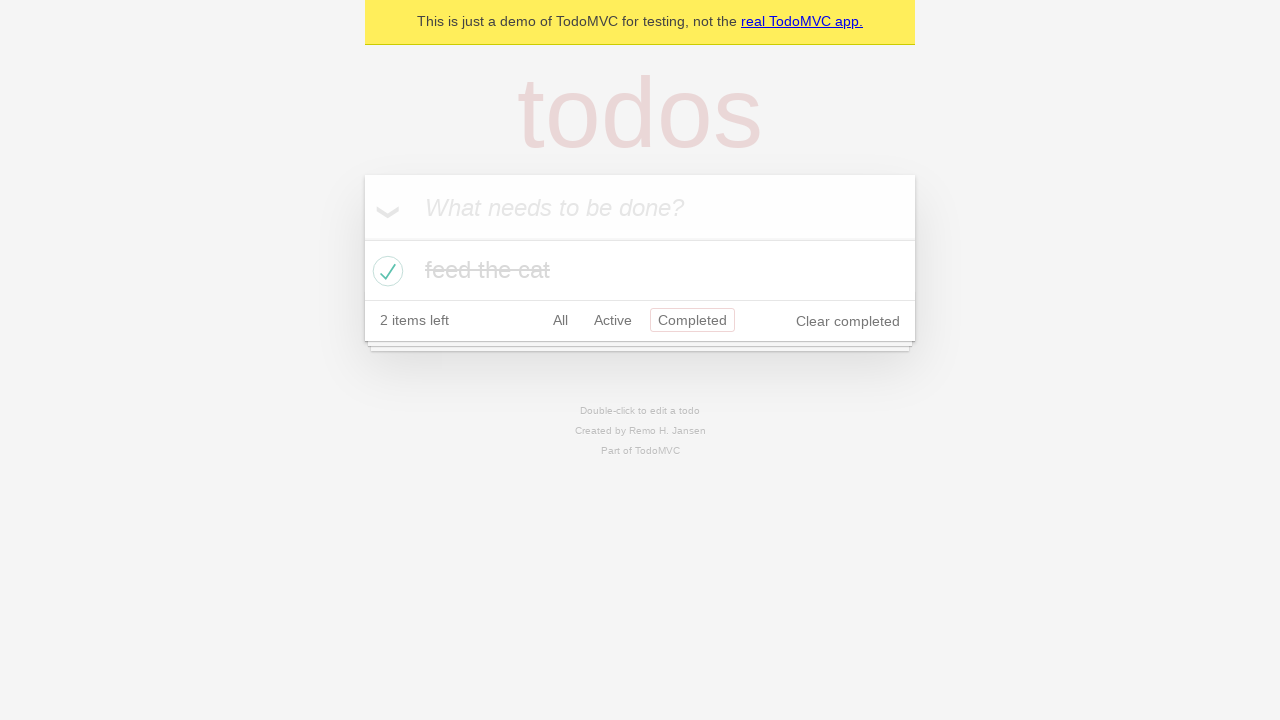

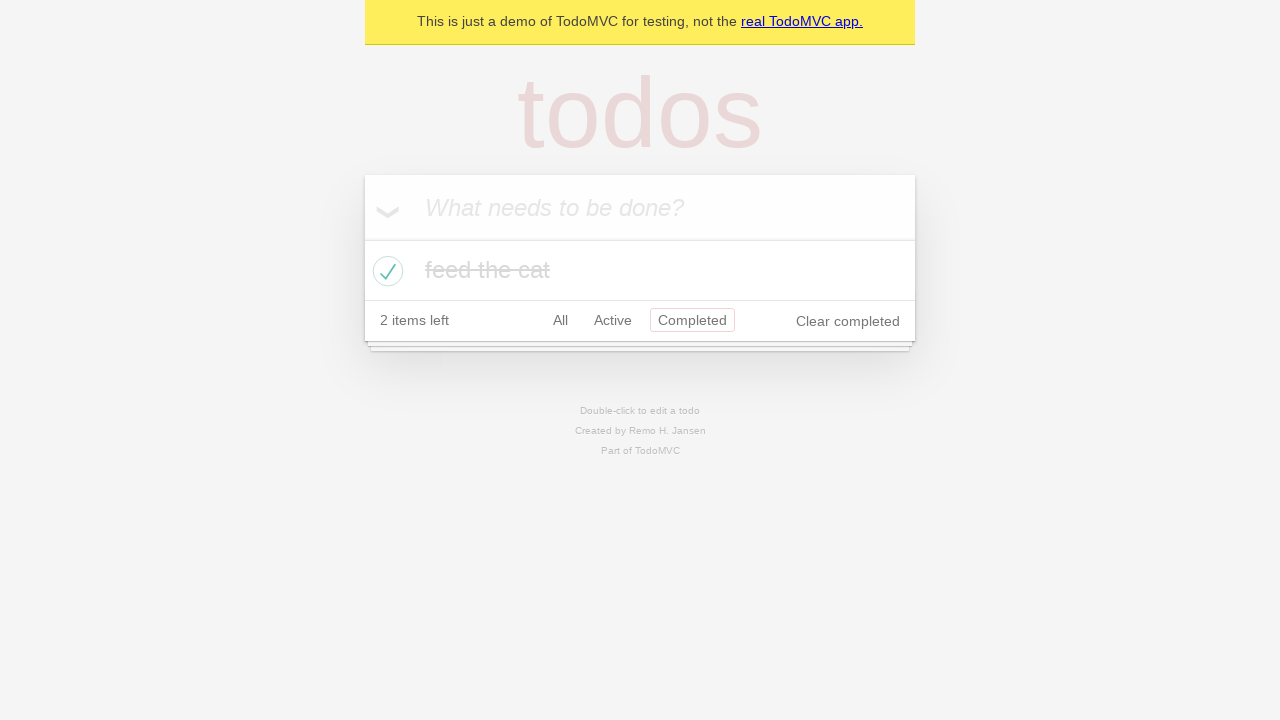